Tests scrolling to form elements and filling in name and date fields on a scroll demonstration page

Starting URL: https://formy-project.herokuapp.com/scroll

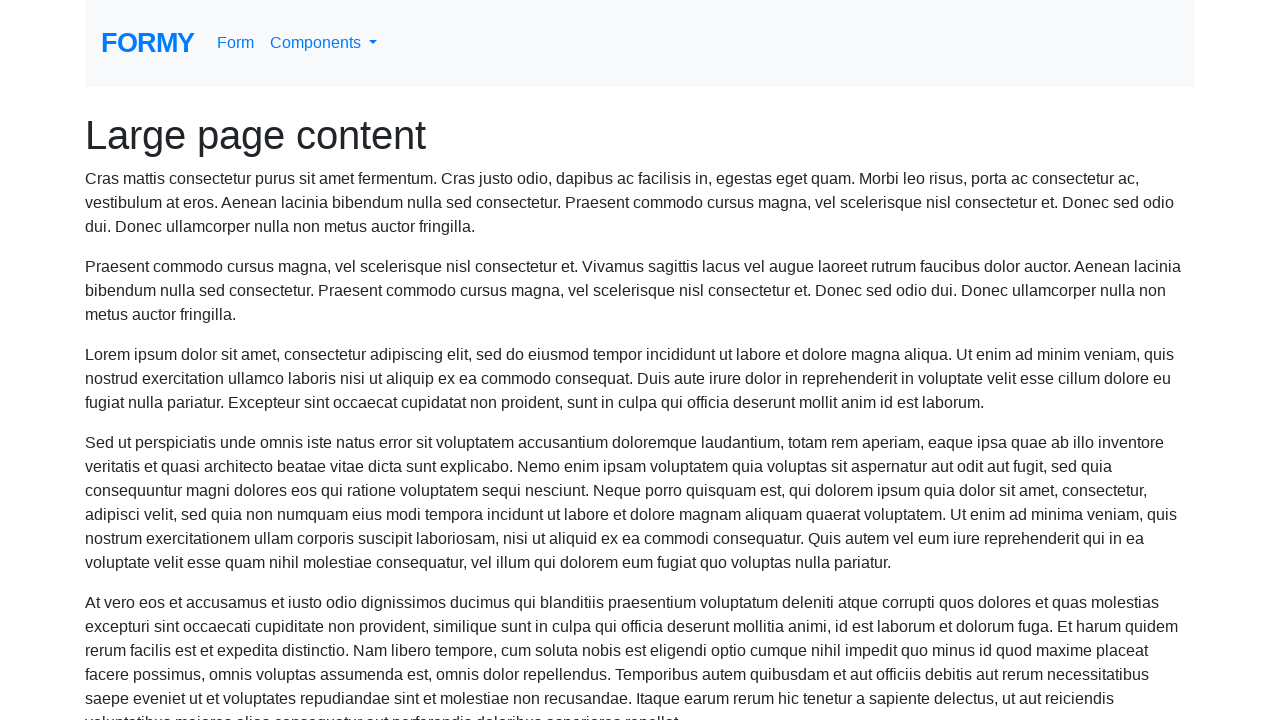

Scrolled to name field
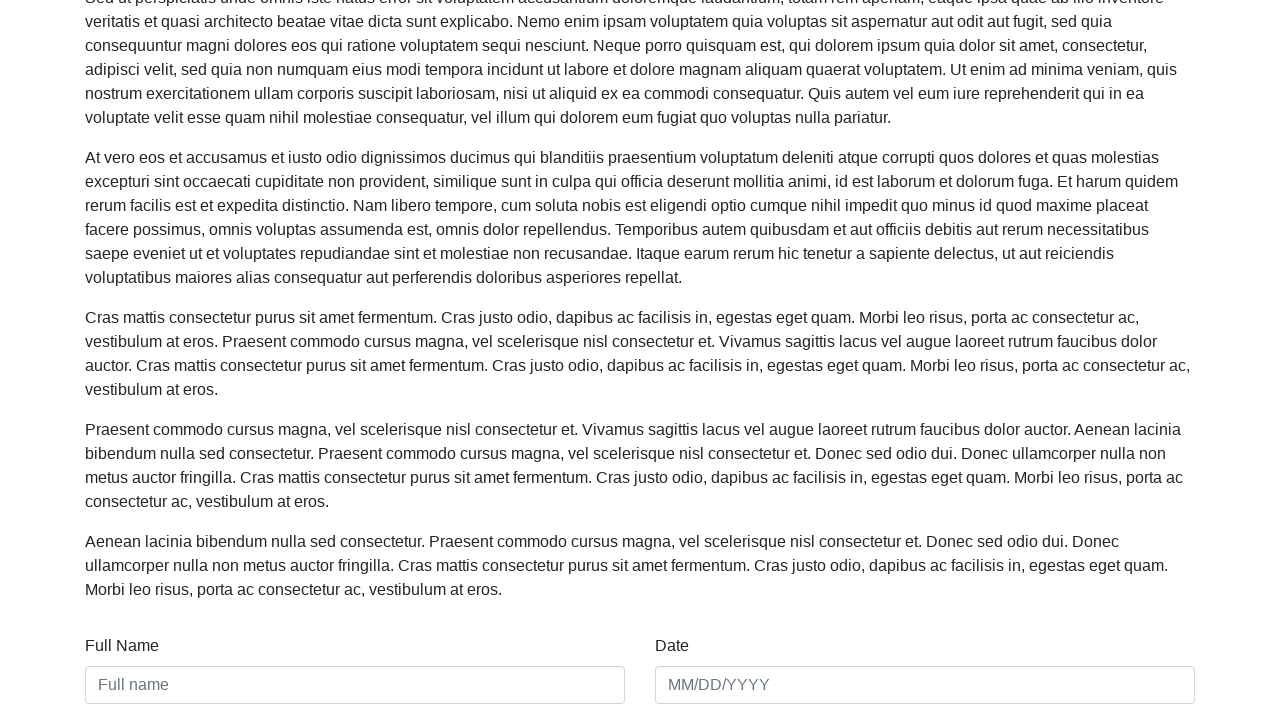

Filled name field with 'Marcus Johnson' on #name
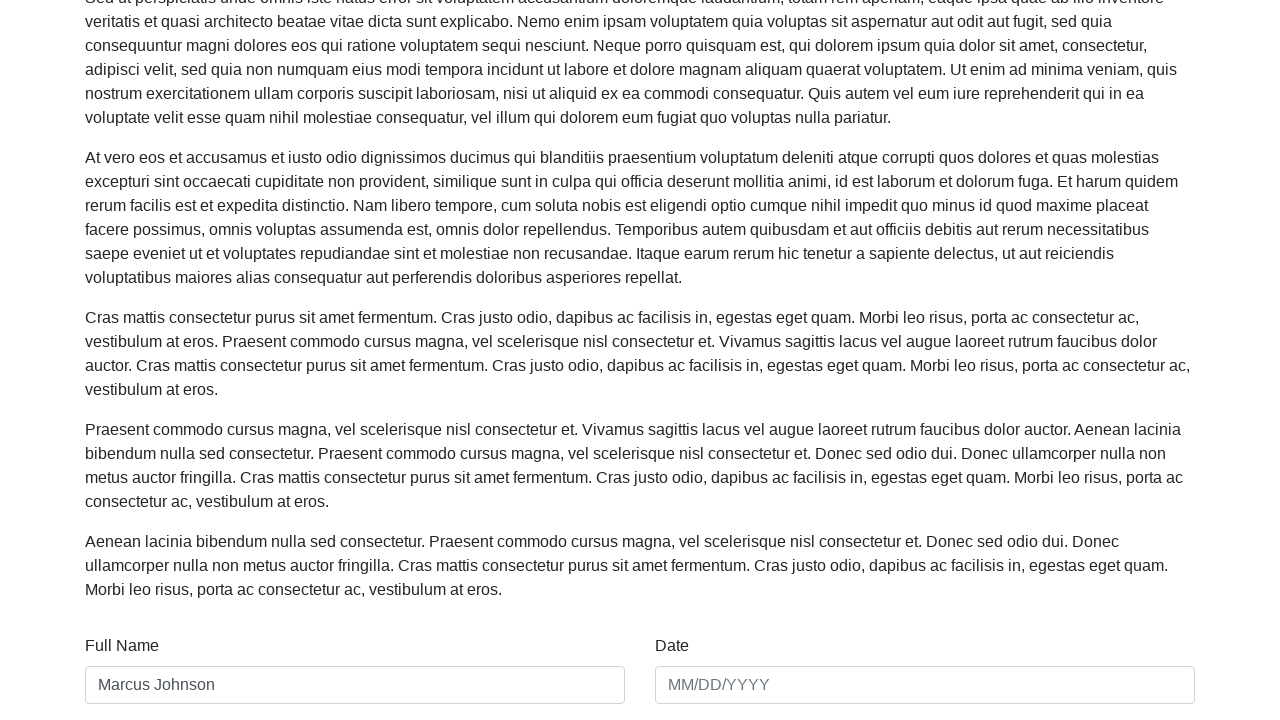

Filled date field with '03/15/1988' on #date
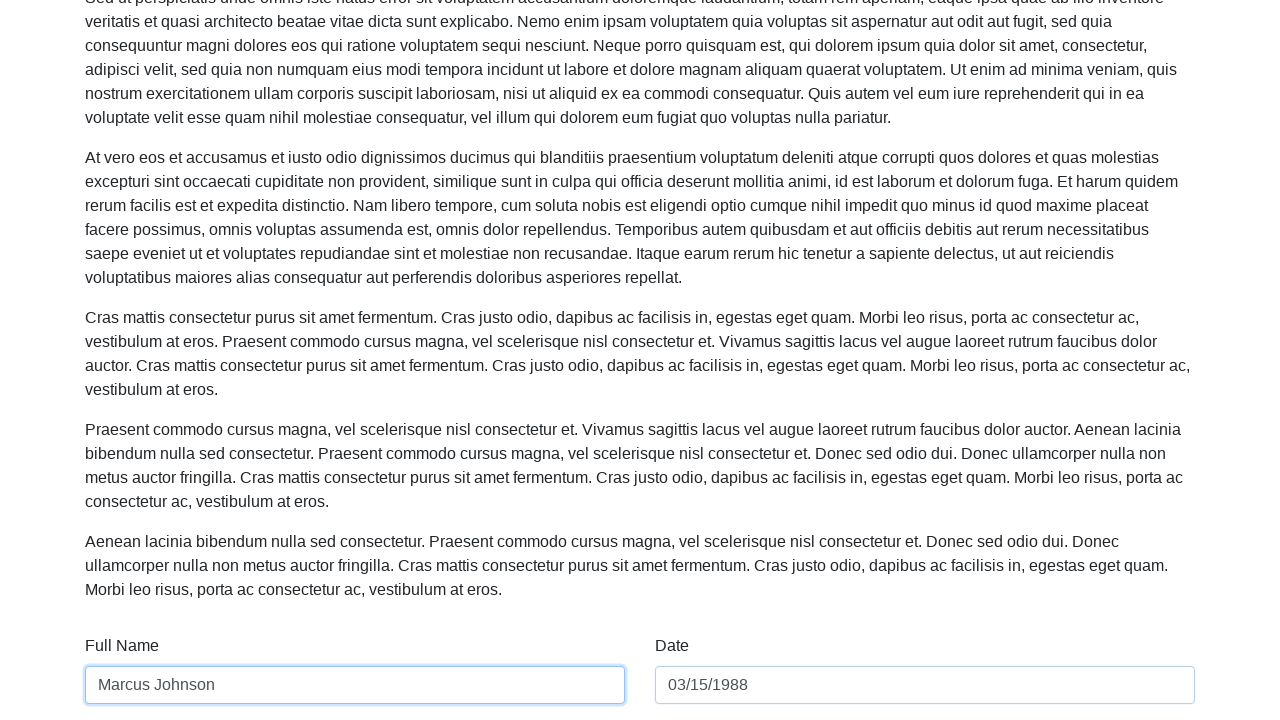

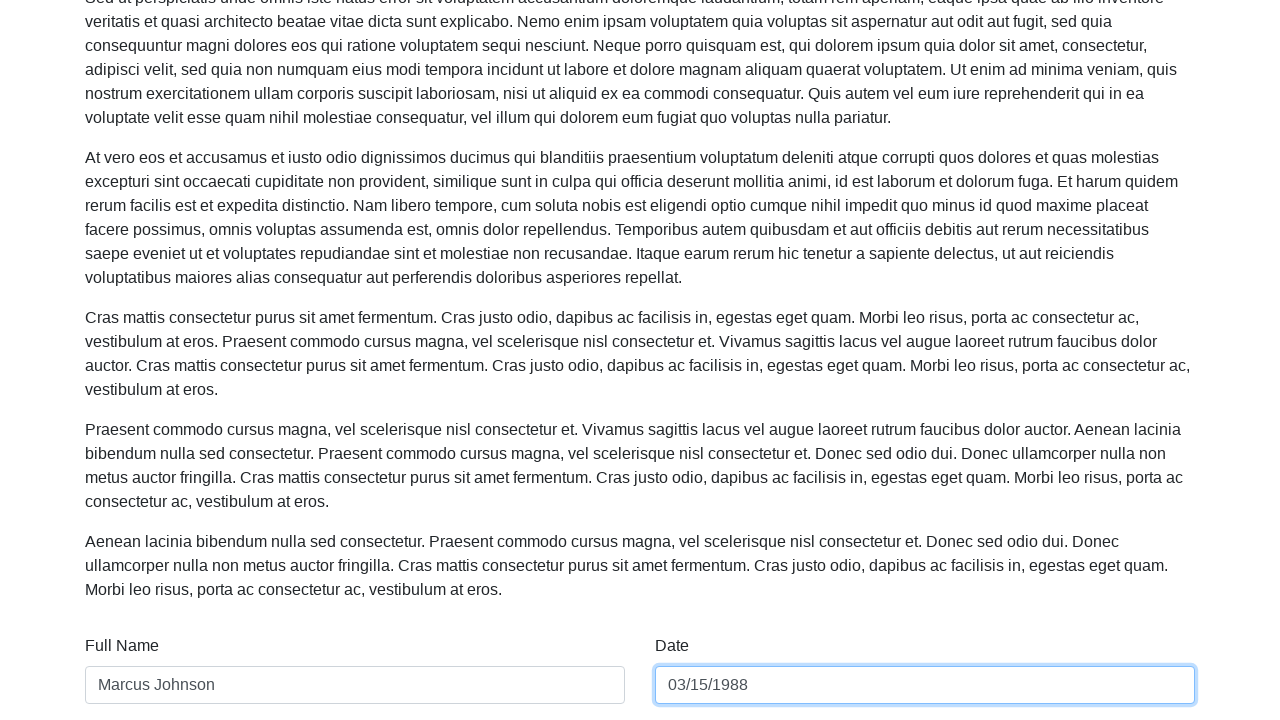